Navigates to the Rahul Shetty Academy Selenium Practice page and verifies it loads successfully

Starting URL: https://rahulshettyacademy.com/seleniumPractise/#/

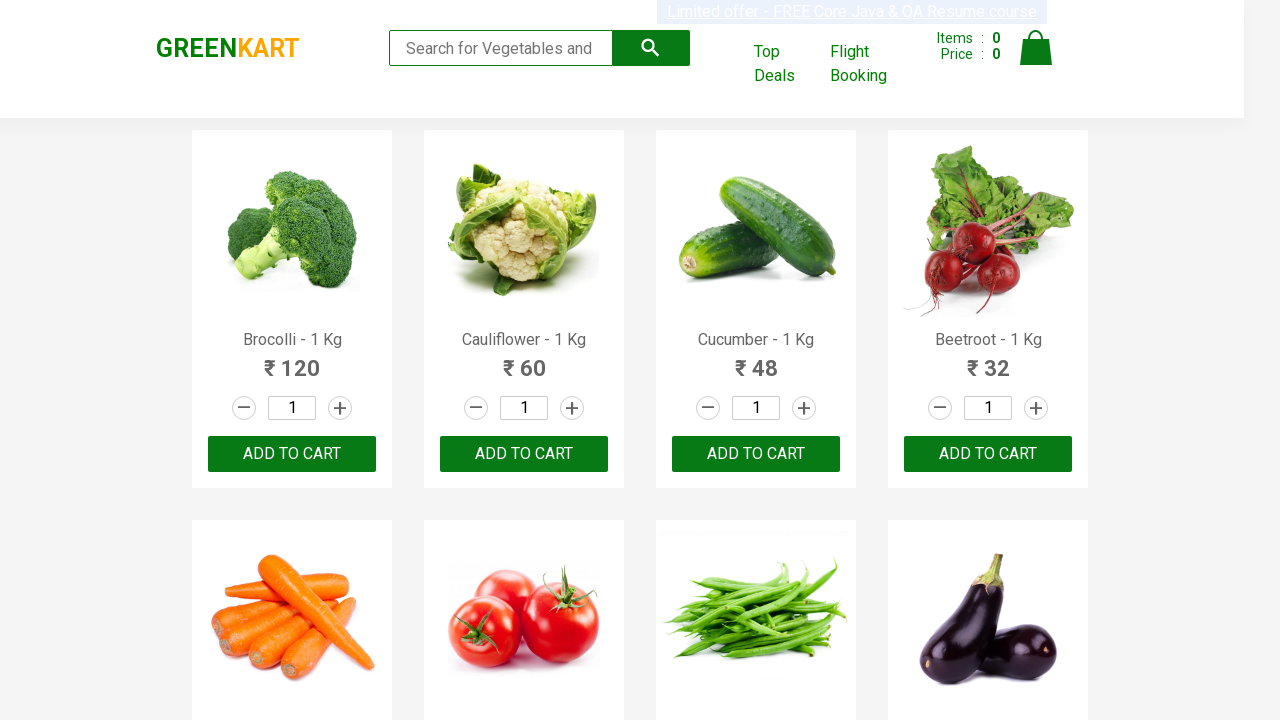

Waited for page DOM to load completely
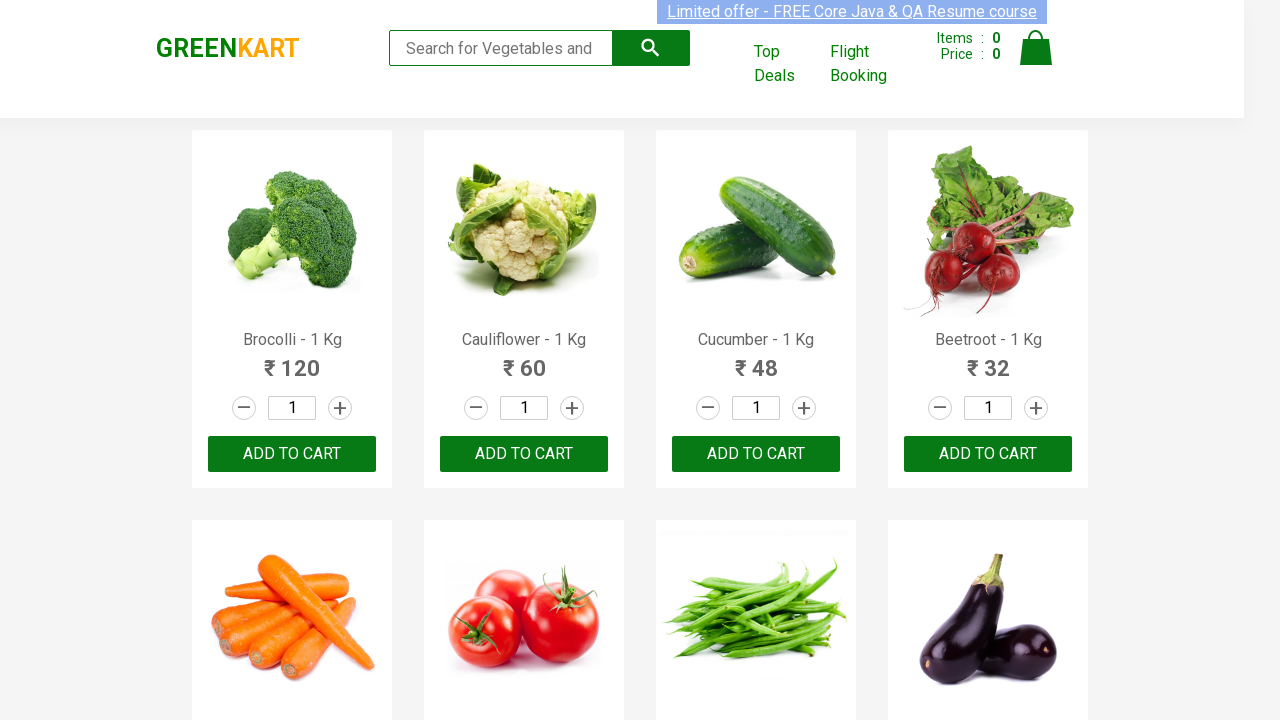

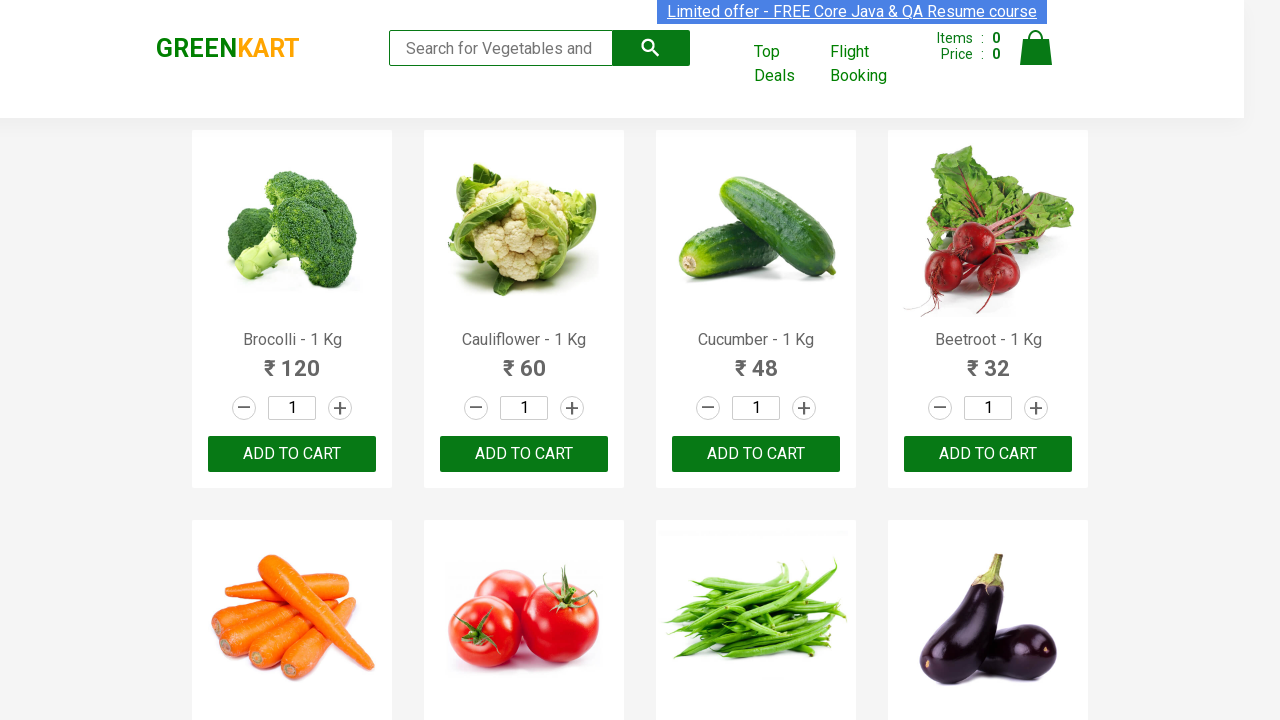